Tests navigation to the Browse Languages page, clicks on the "0" link to show languages starting with numbers, and verifies 10 language links are displayed.

Starting URL: http://www.99-bottles-of-beer.net/

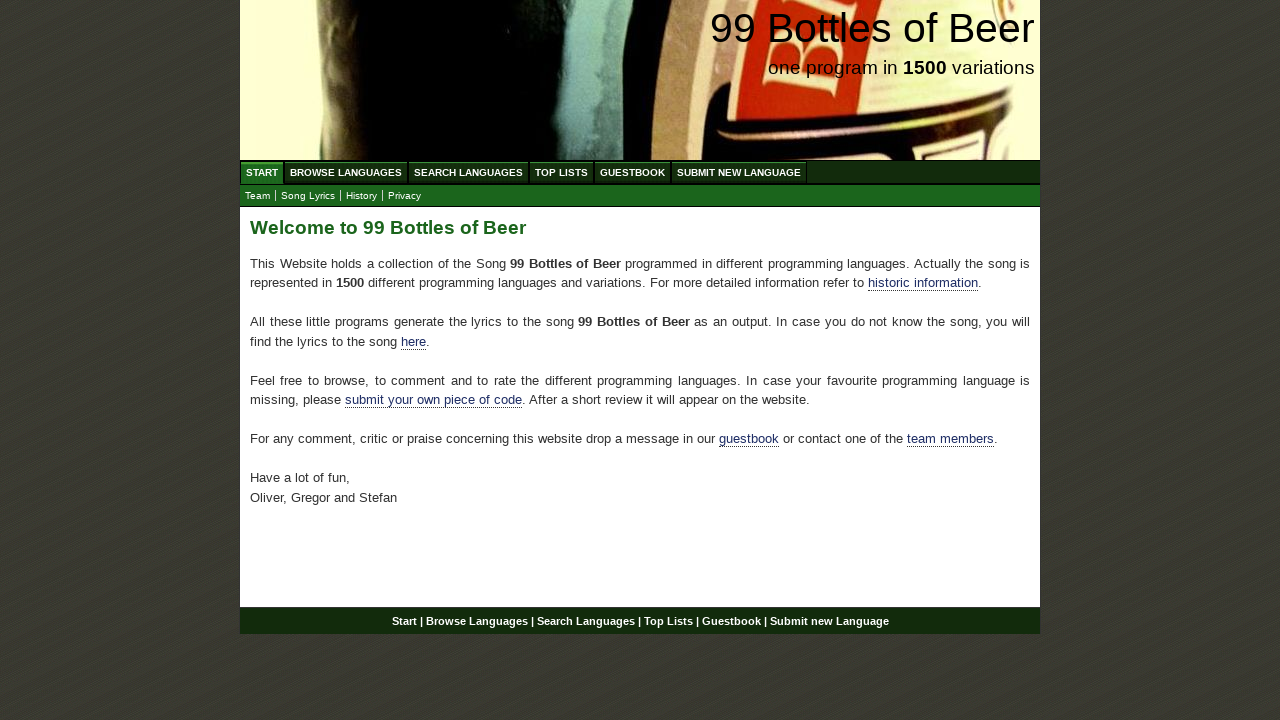

Clicked on Browse Languages link at (346, 172) on #menu li a[href='/abc.html']
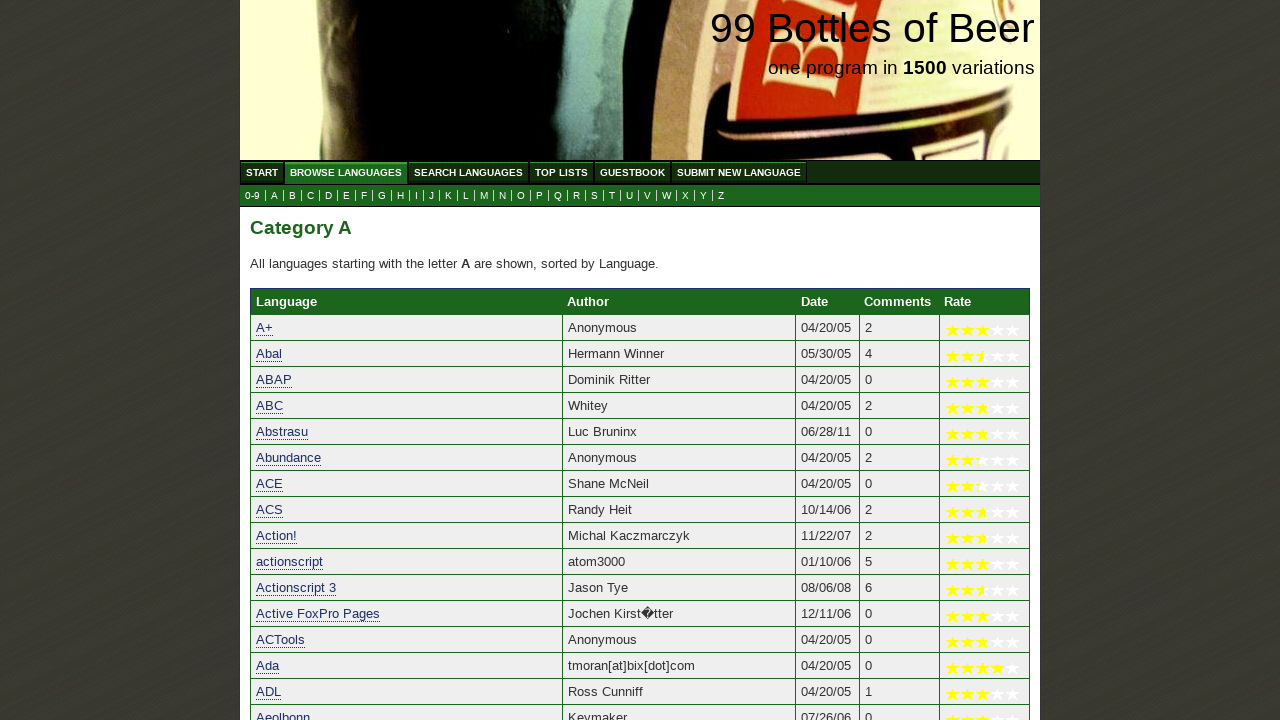

Clicked on '0' link to show languages starting with numbers at (252, 196) on a[href='0.html']
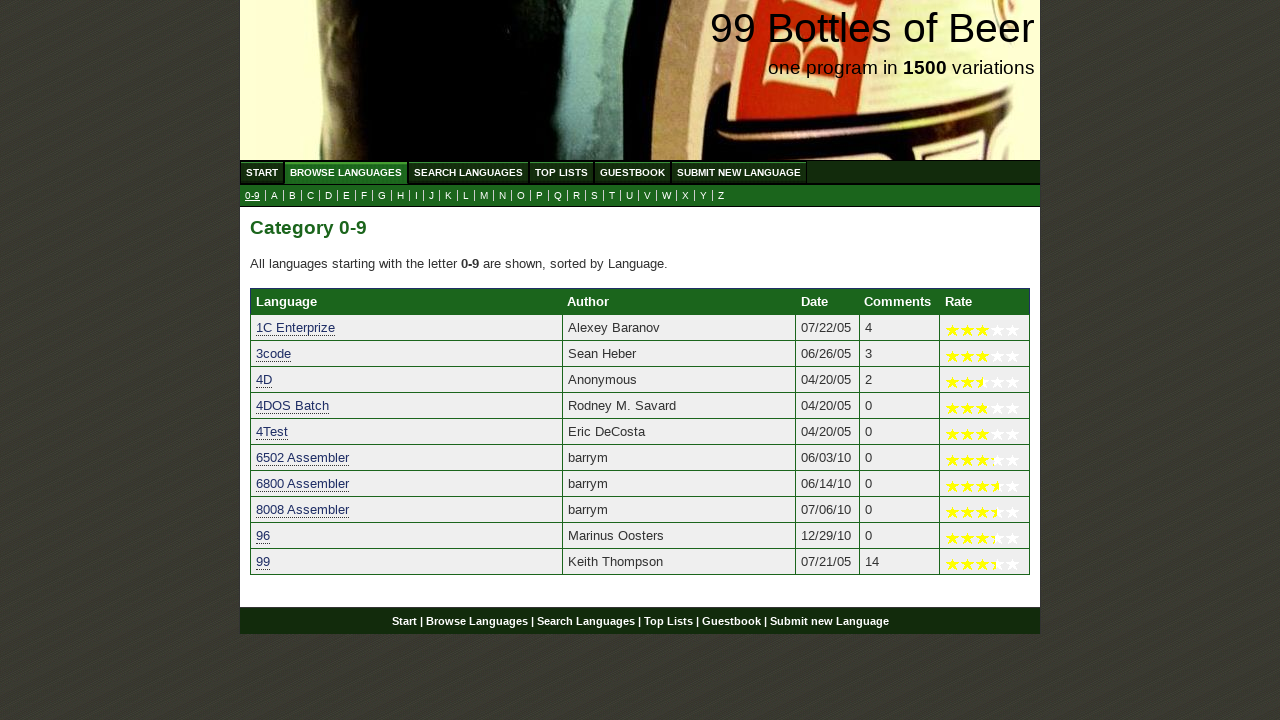

Language results loaded - table with language links displayed
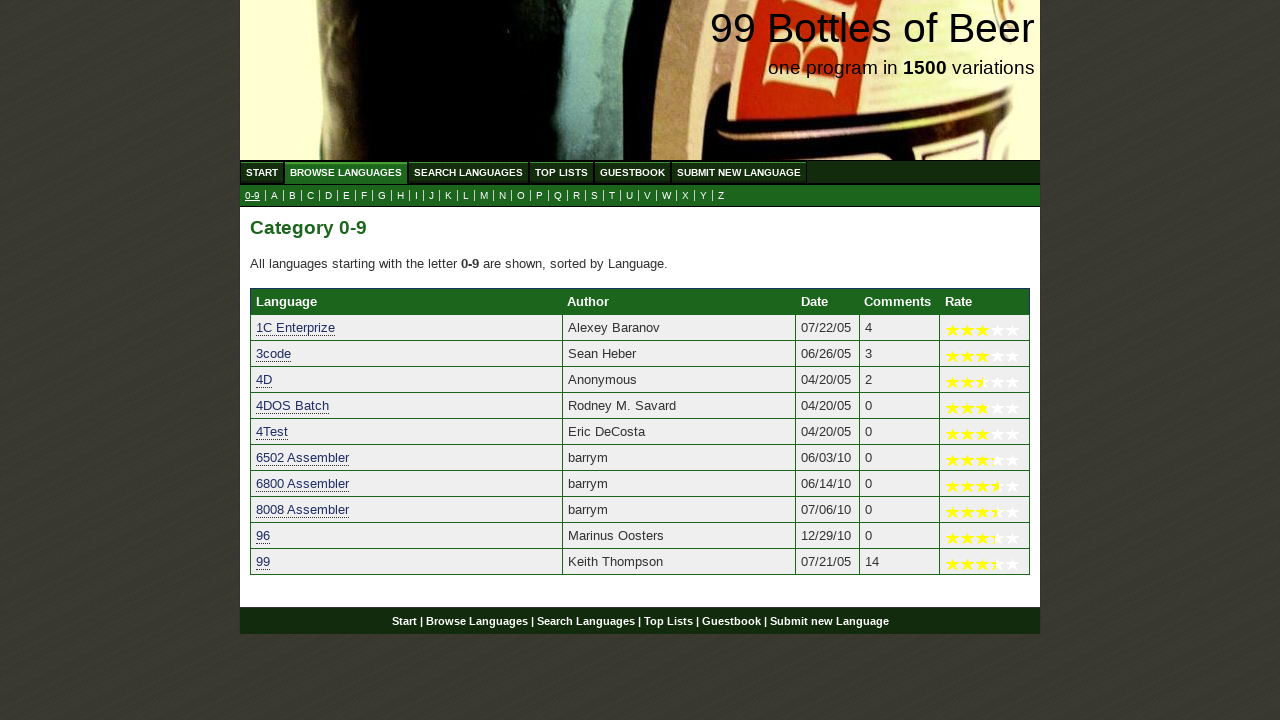

Verified 10 language links are displayed
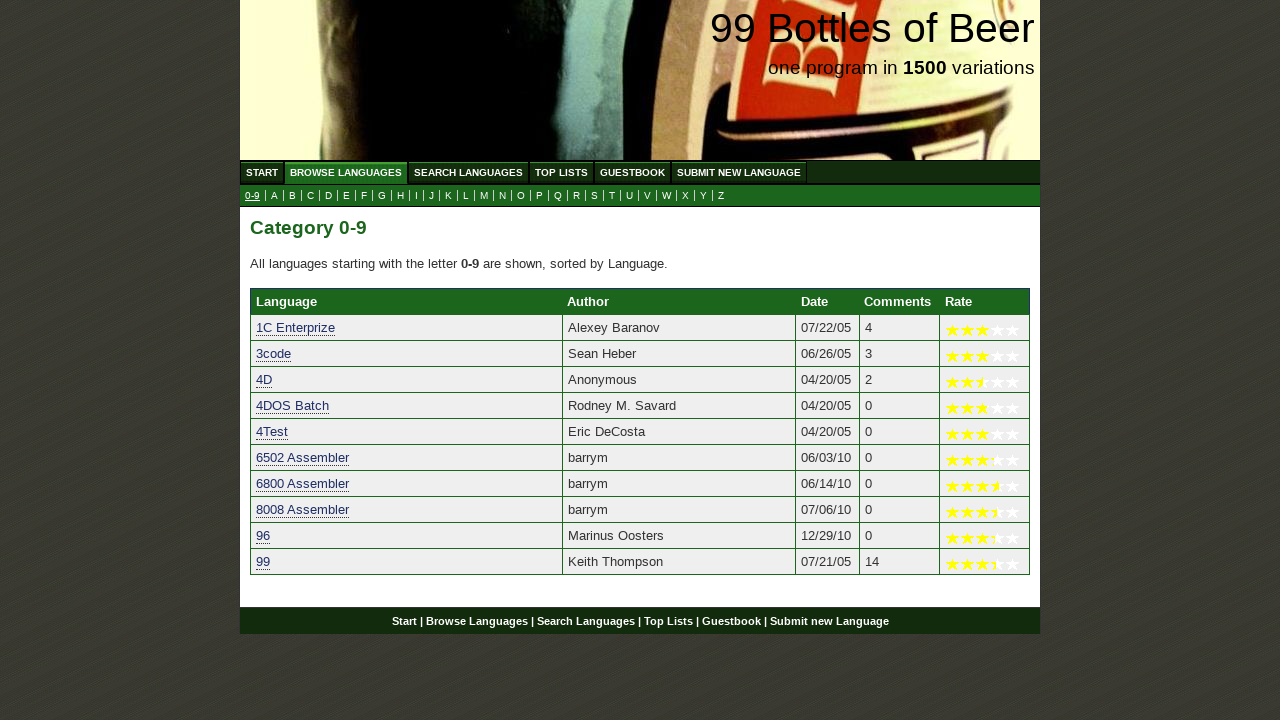

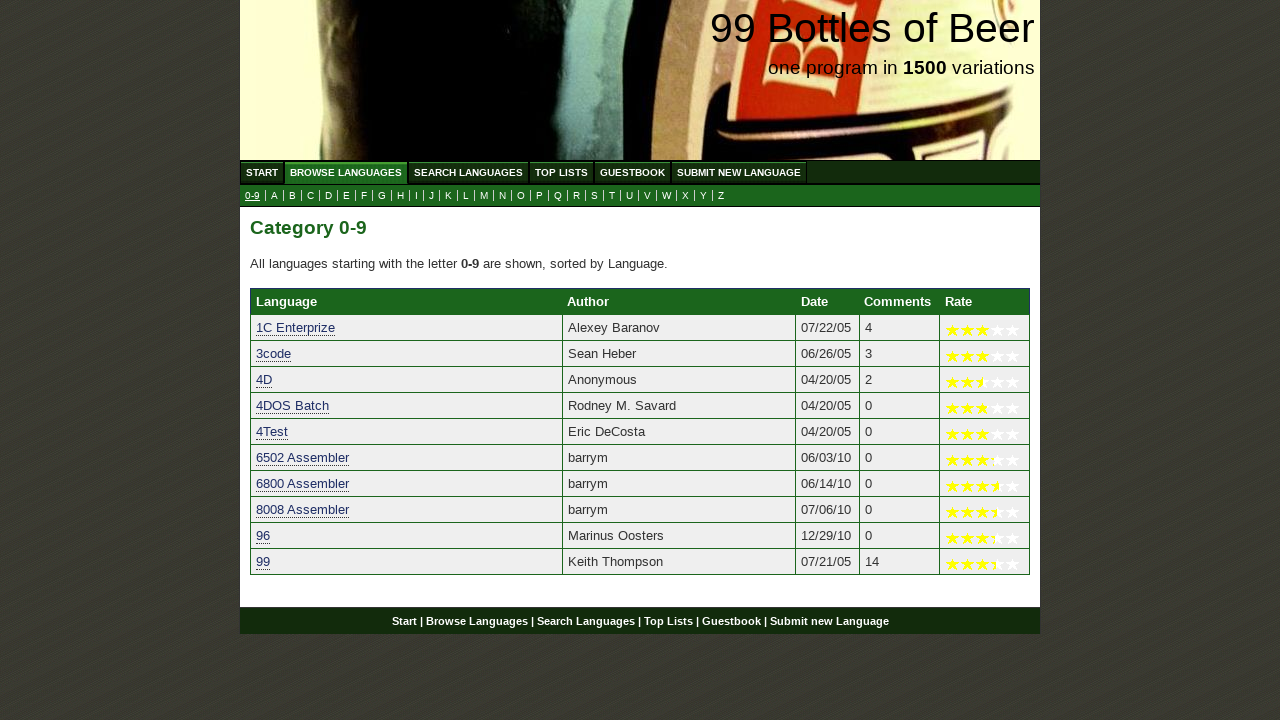